Tests iframe handling on W3Schools by switching to an iframe, clicking a button to display date/time, switching back to the parent frame, and clicking the home link.

Starting URL: https://www.w3schools.com/js/tryit.asp?filename=tryjs_myfirst

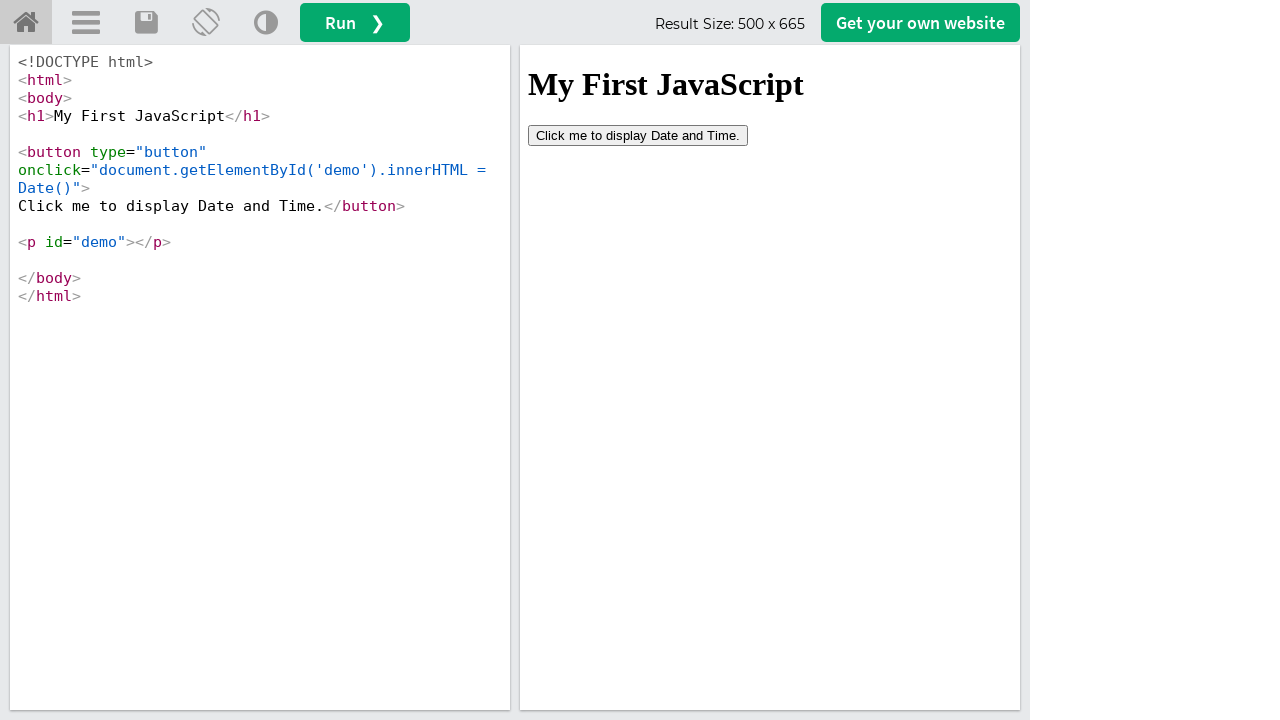

Located iframe with id 'iframeResult'
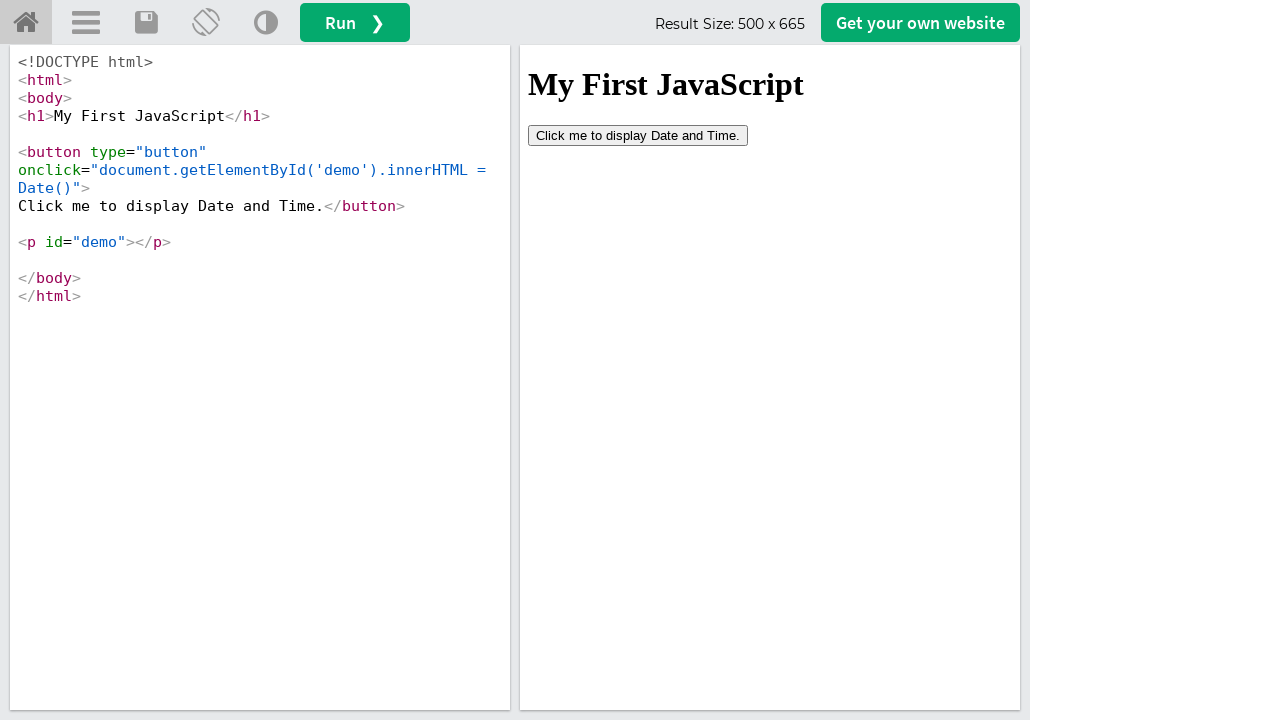

Clicked button inside iframe to display date/time at (638, 135) on #iframeResult >> internal:control=enter-frame >> button[type='button']
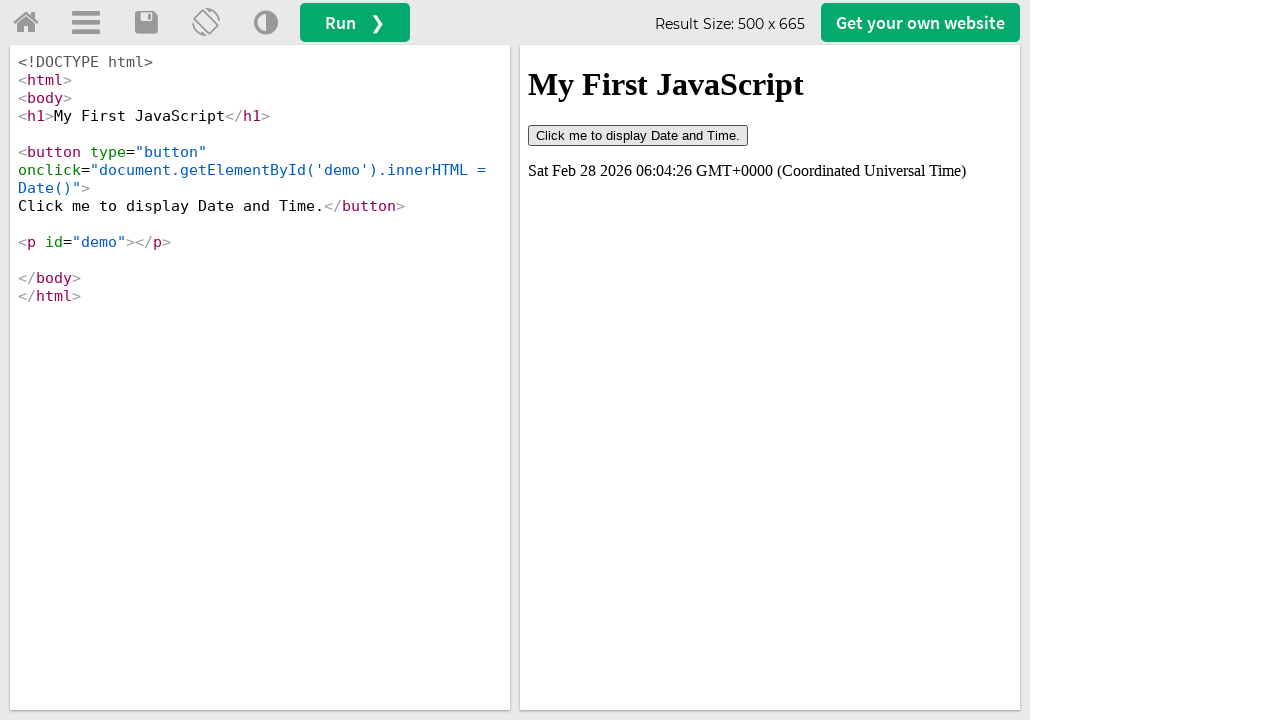

Waited 1000ms for action to complete
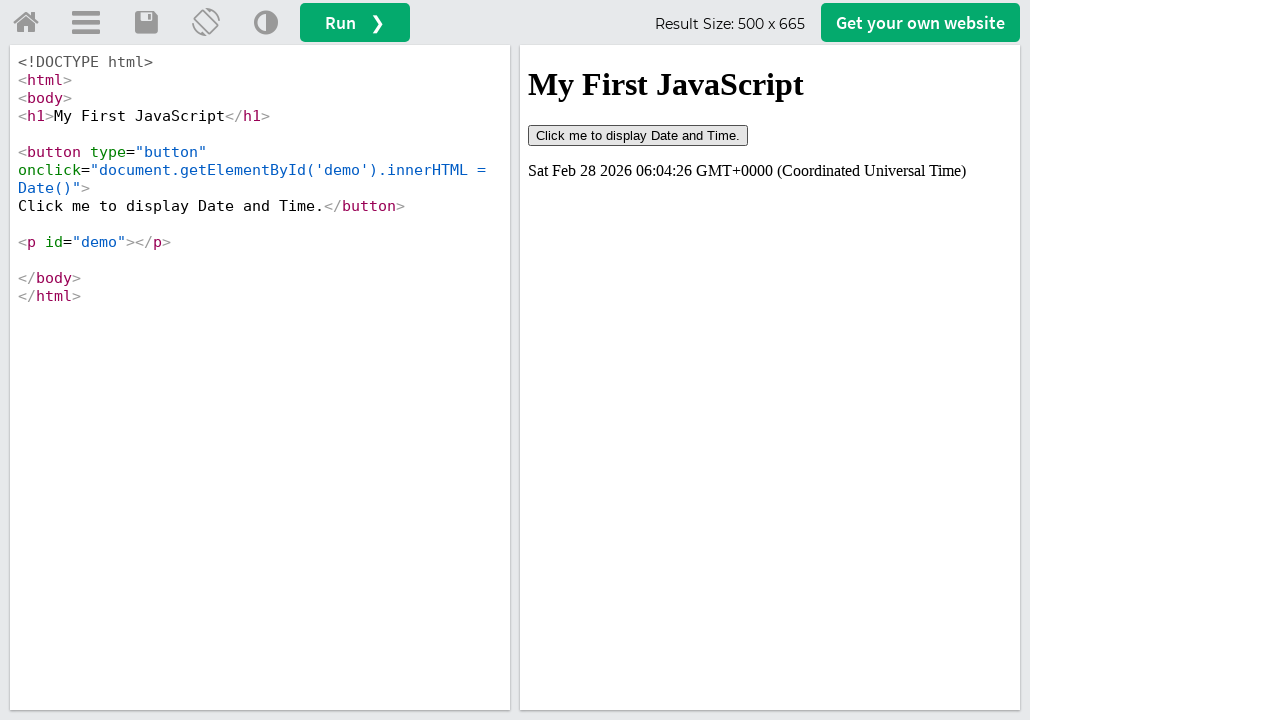

Clicked Home link on main page to exit iframe at (26, 23) on a#tryhome
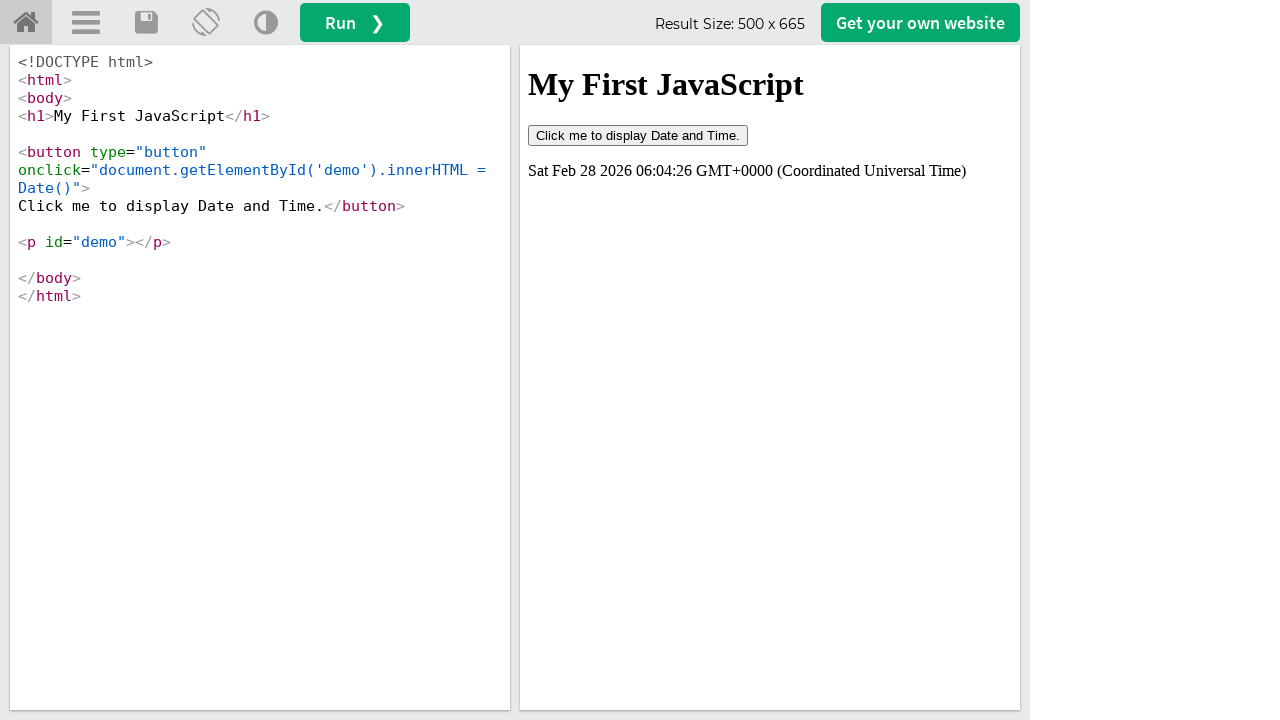

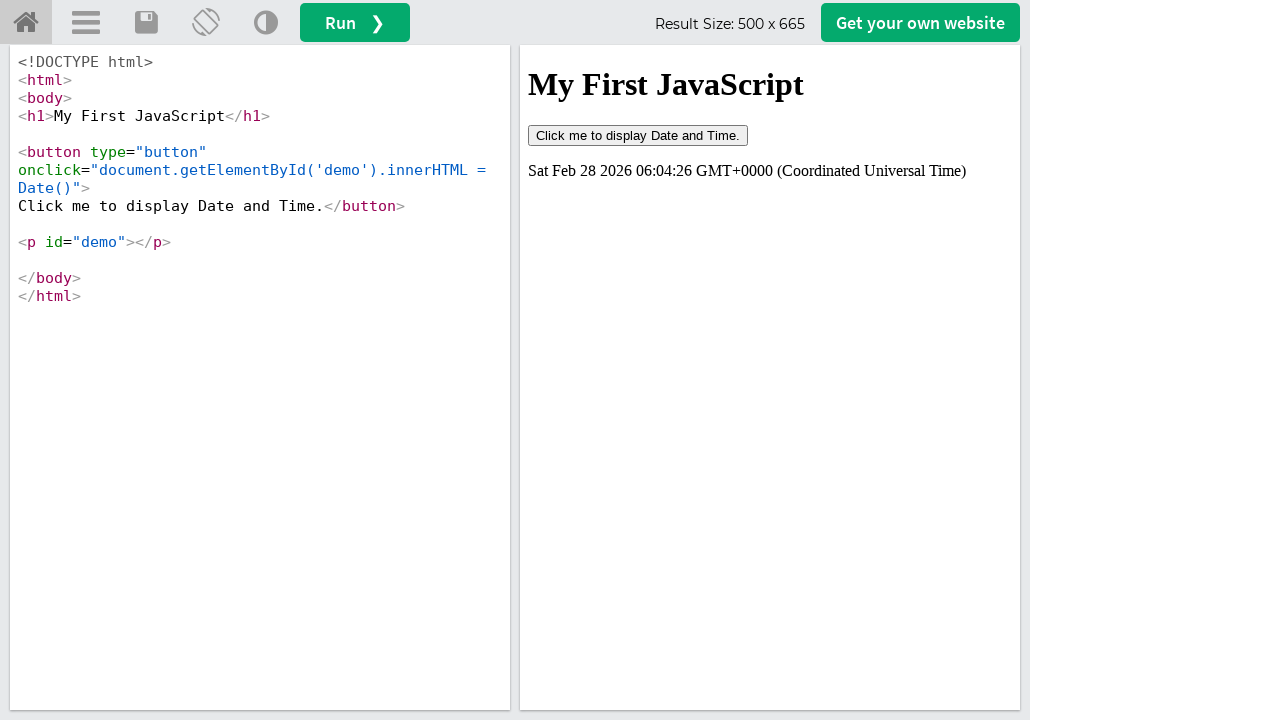